Tests marking all todo items as completed using the toggle all checkbox

Starting URL: https://demo.playwright.dev/todomvc

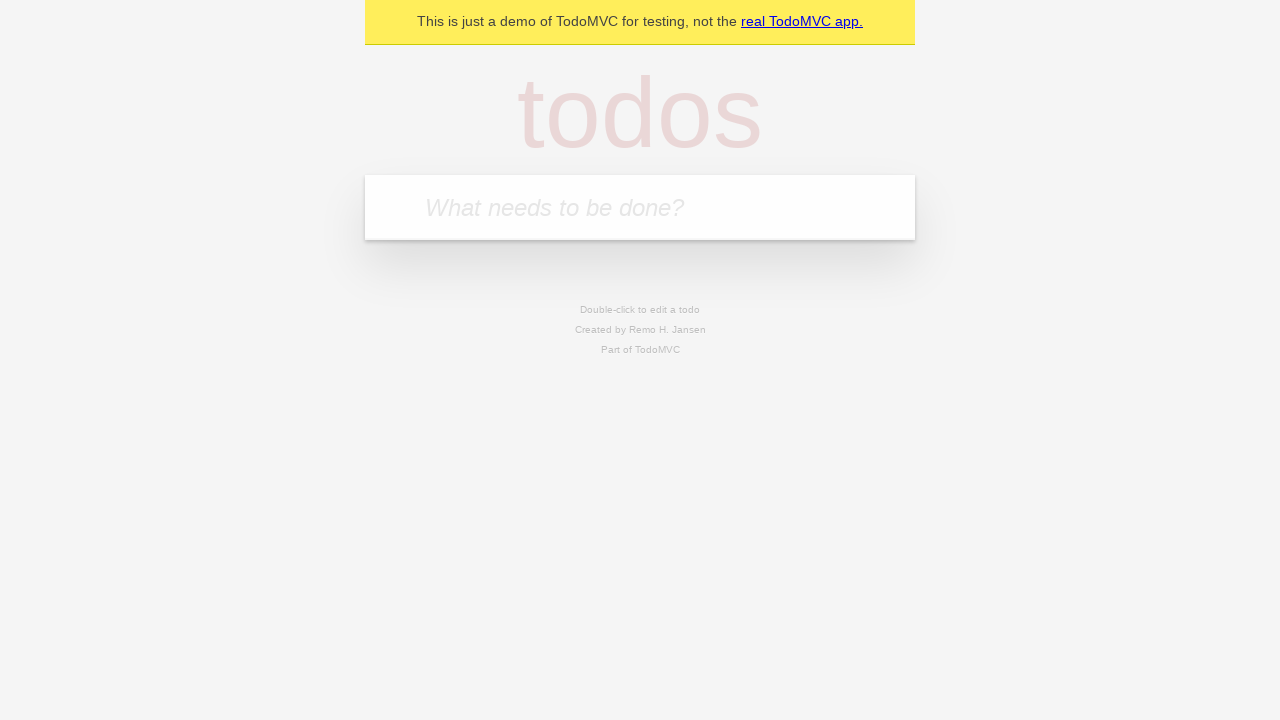

Filled todo input with 'buy some cheese' on internal:attr=[placeholder="What needs to be done?"i]
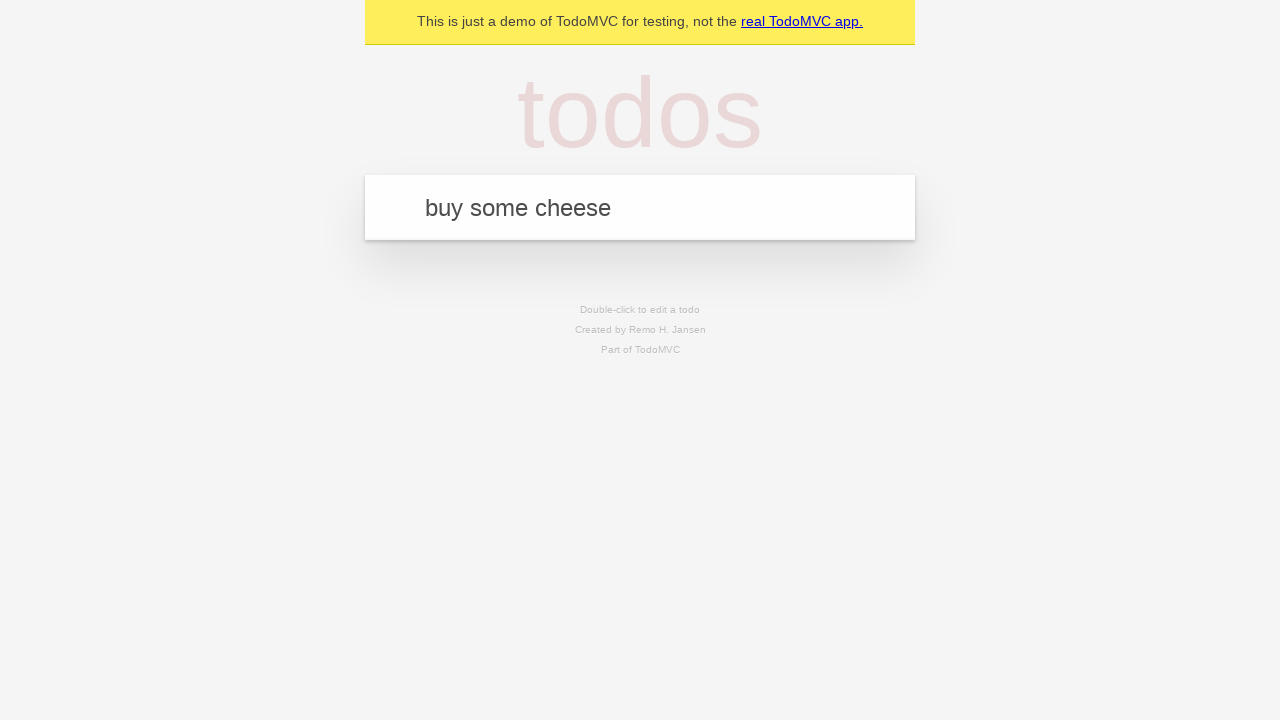

Pressed Enter to add first todo on internal:attr=[placeholder="What needs to be done?"i]
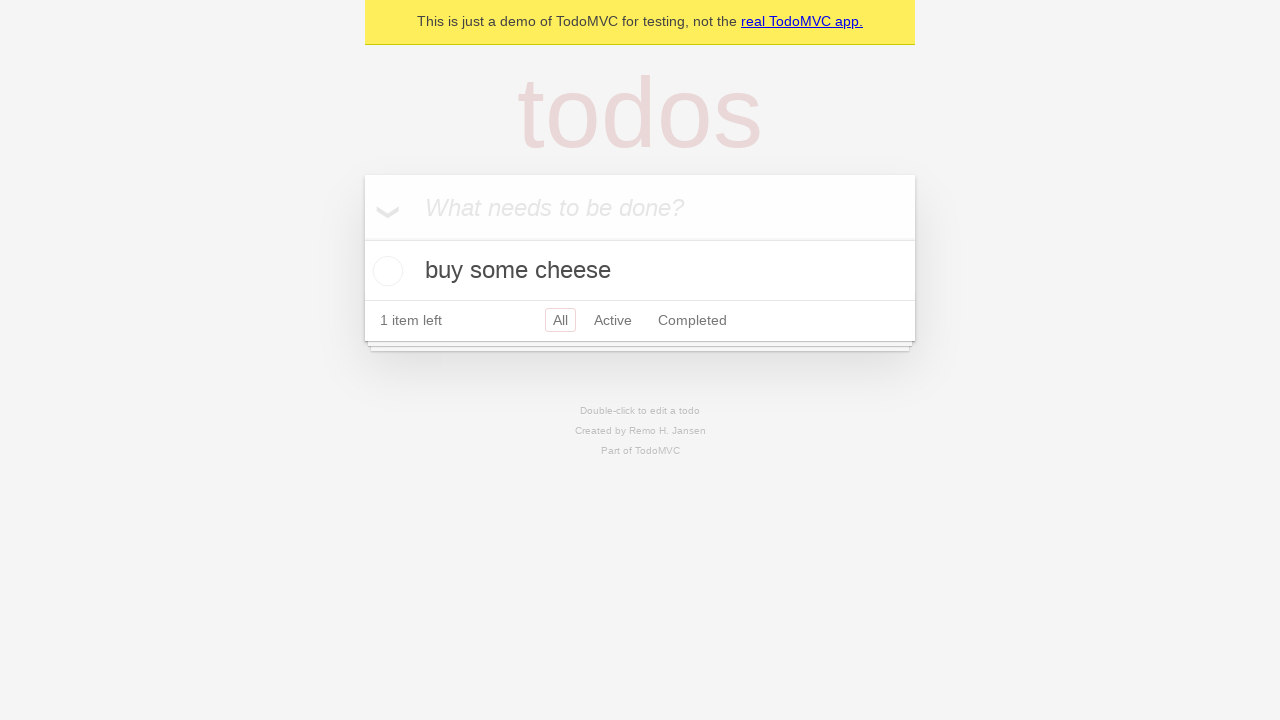

Filled todo input with 'feed the cat' on internal:attr=[placeholder="What needs to be done?"i]
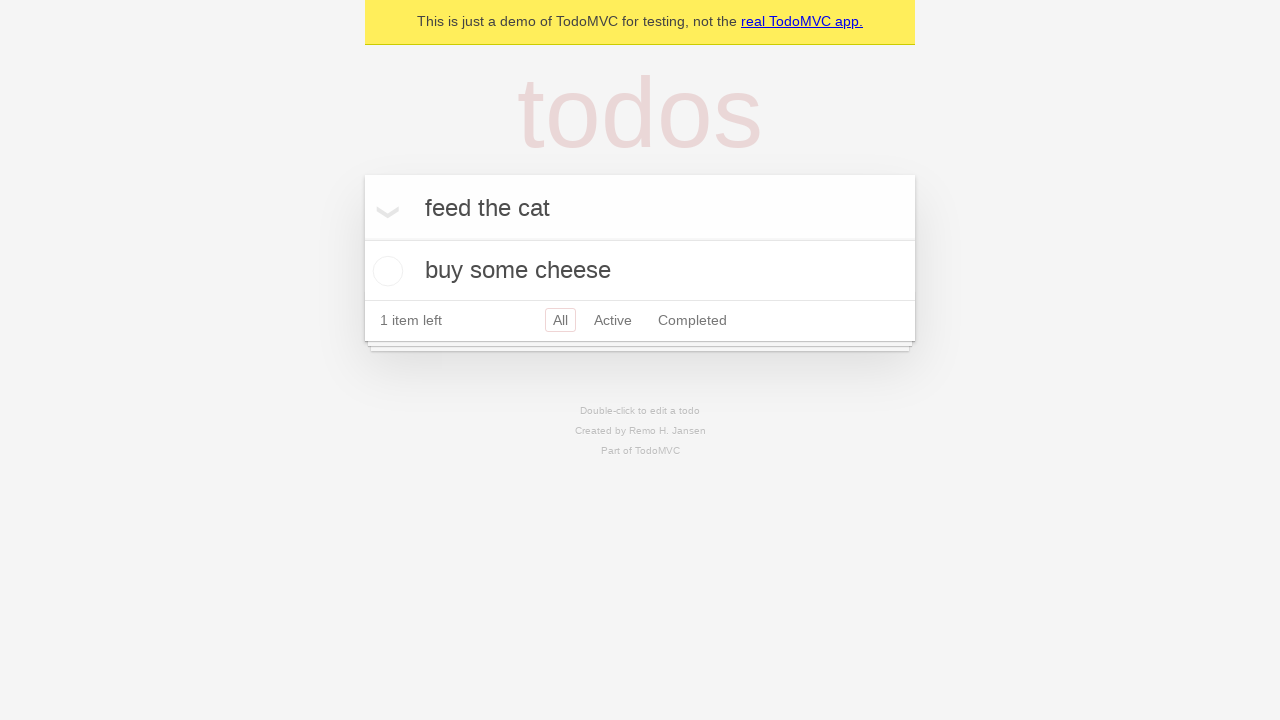

Pressed Enter to add second todo on internal:attr=[placeholder="What needs to be done?"i]
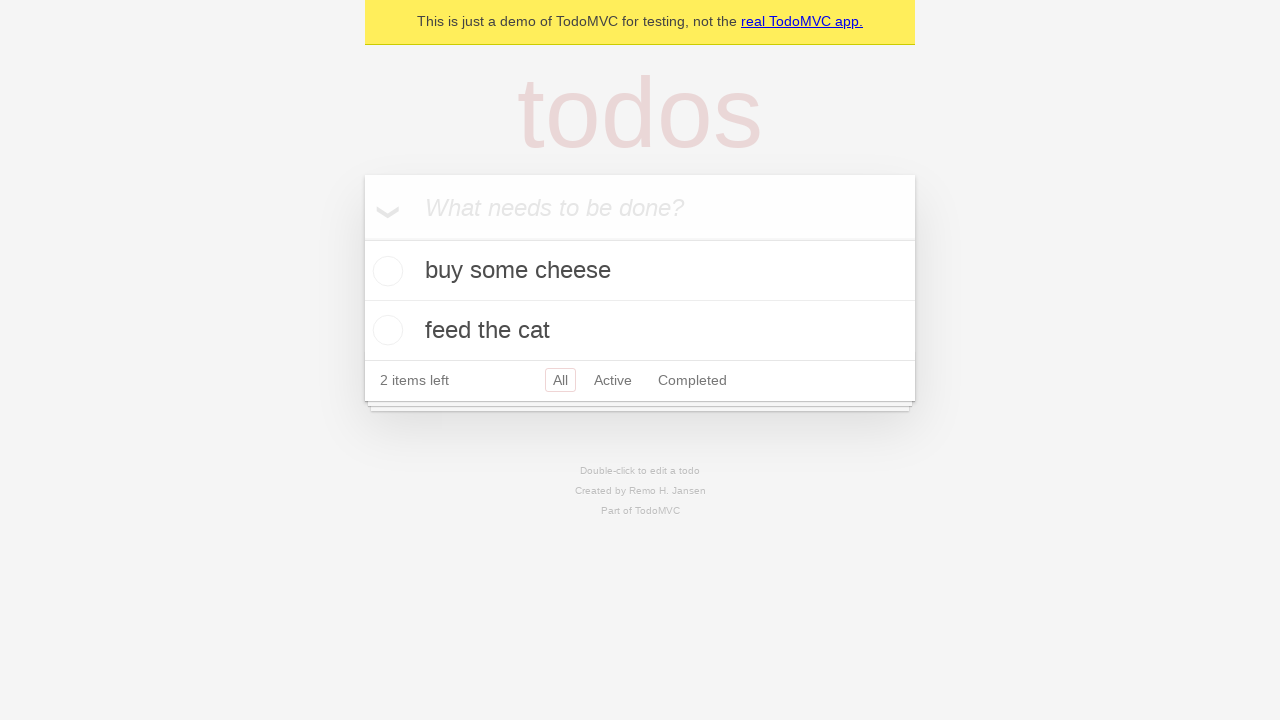

Filled todo input with 'book a doctors appointment' on internal:attr=[placeholder="What needs to be done?"i]
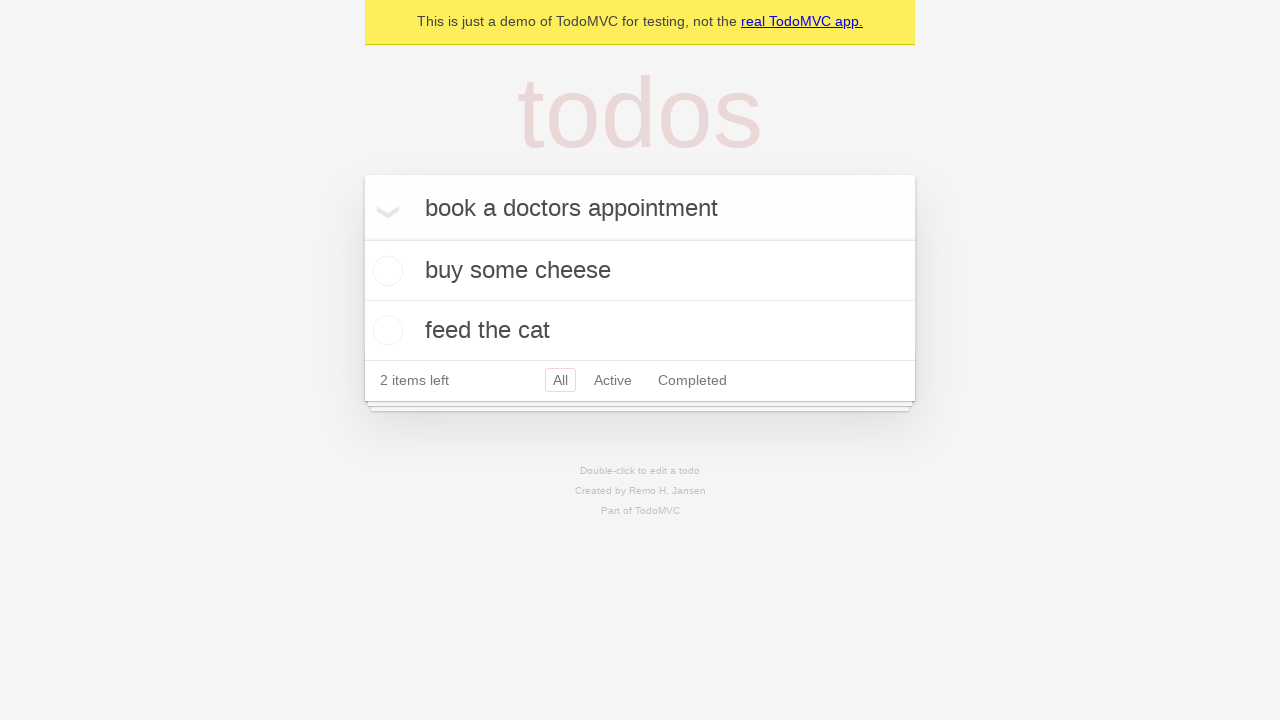

Pressed Enter to add third todo on internal:attr=[placeholder="What needs to be done?"i]
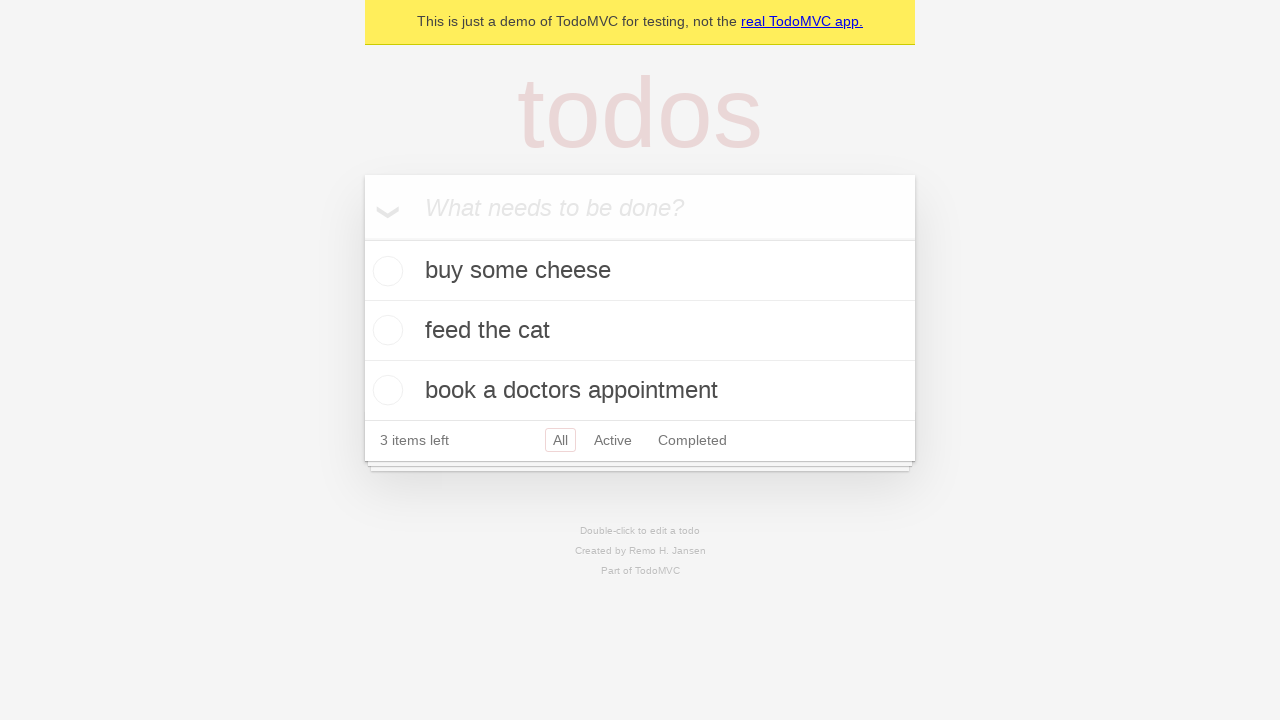

Toggle all checkbox became visible
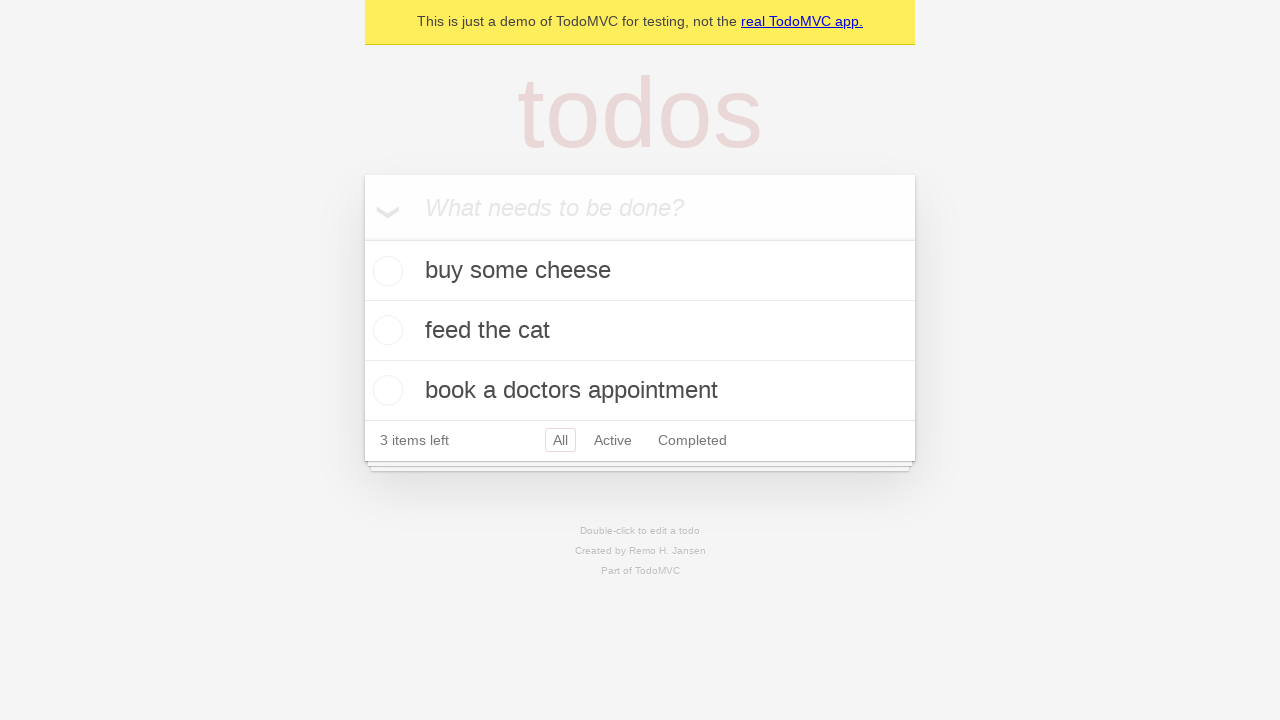

Clicked toggle all checkbox to mark all items as completed at (362, 238) on internal:label="Mark all as complete"i
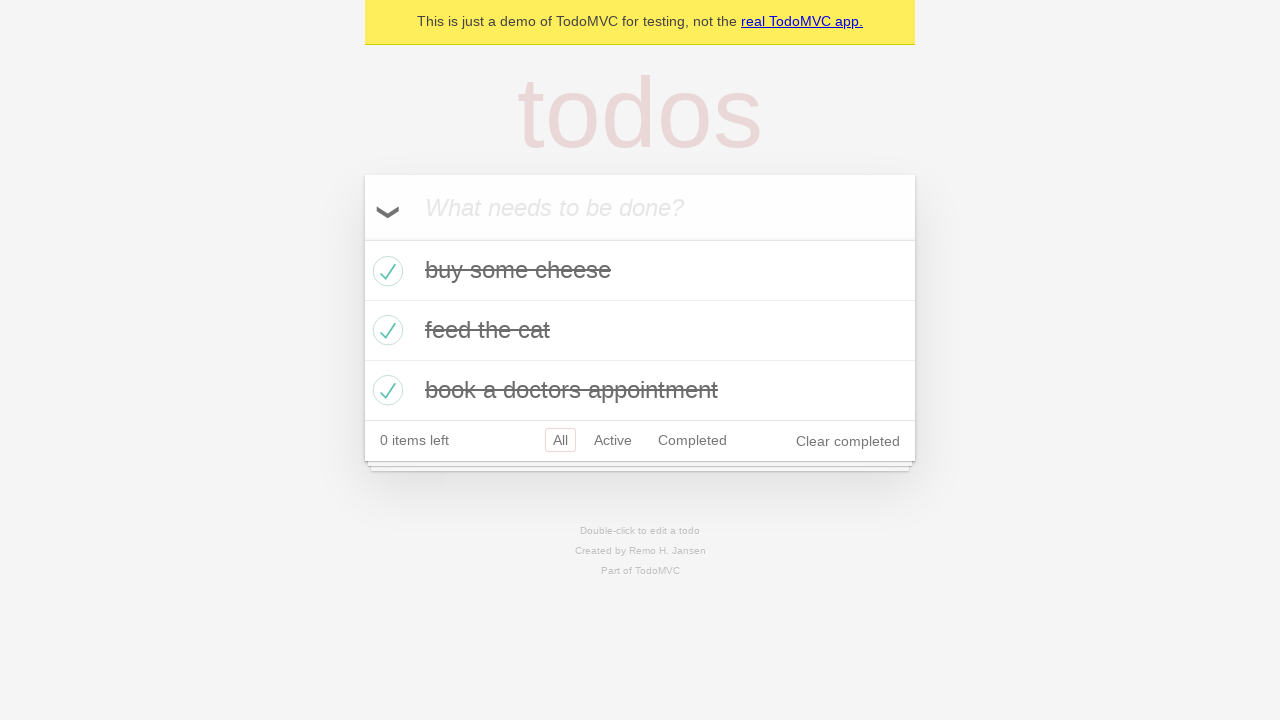

All todo items marked as completed
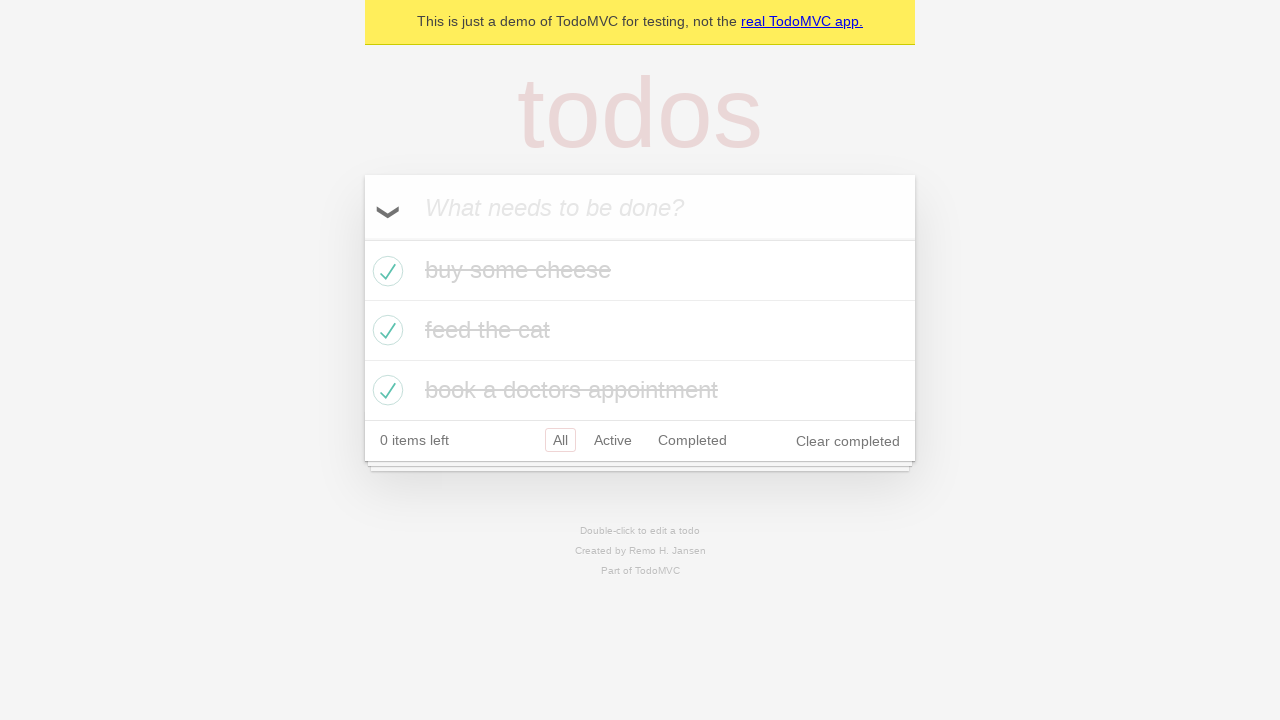

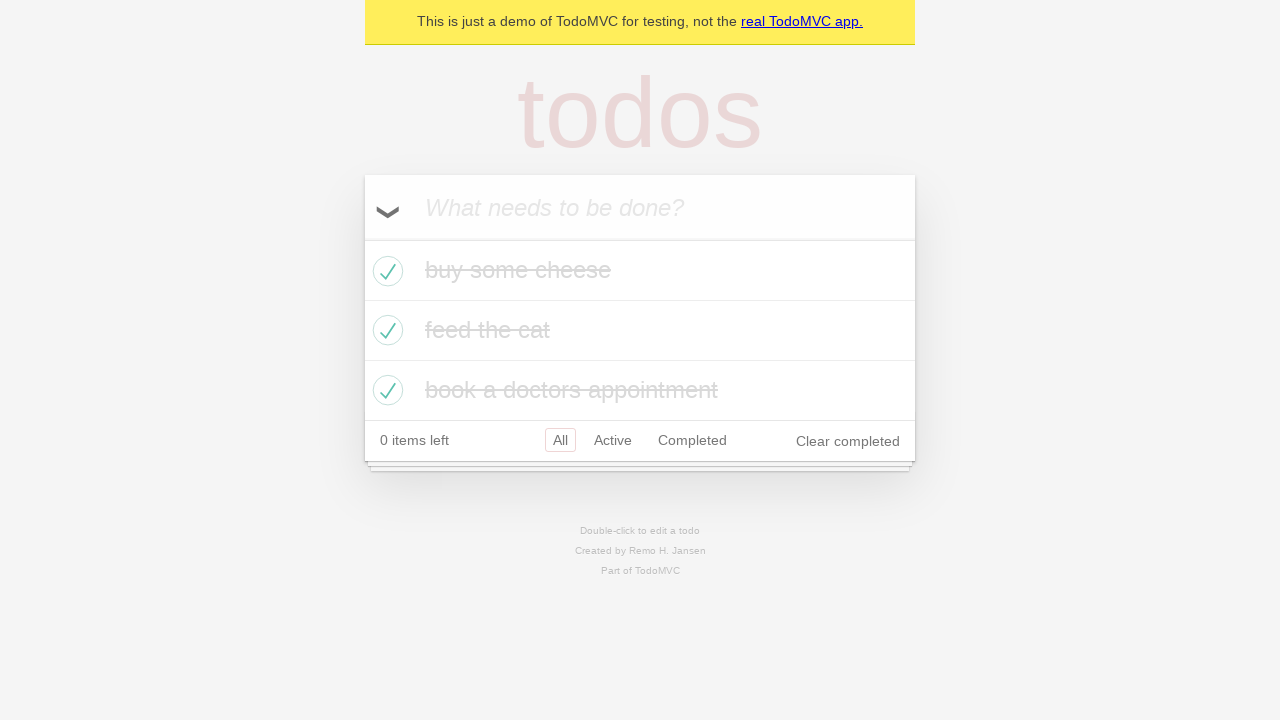